Navigates to an automation practice page and verifies button elements can be located using XPath axes (following-sibling and parent) by retrieving their text content.

Starting URL: https://rahulshettyacademy.com/AutomationPractice/

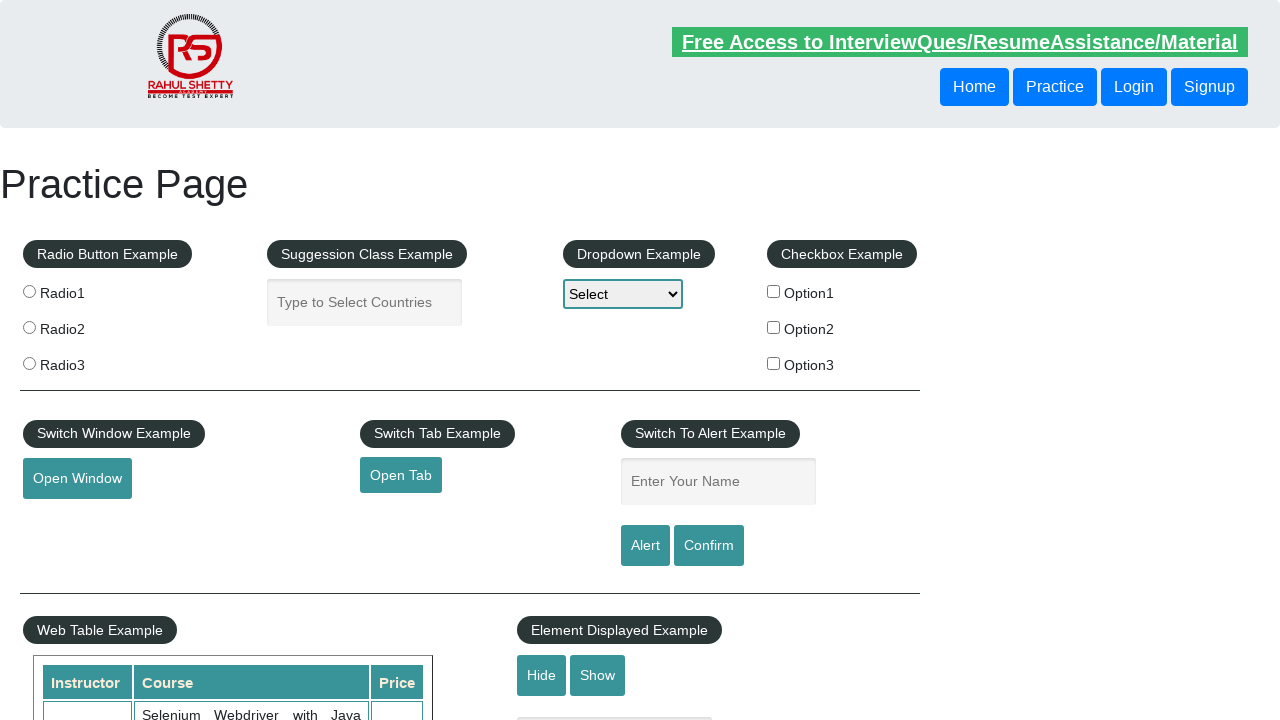

Navigated to automation practice page
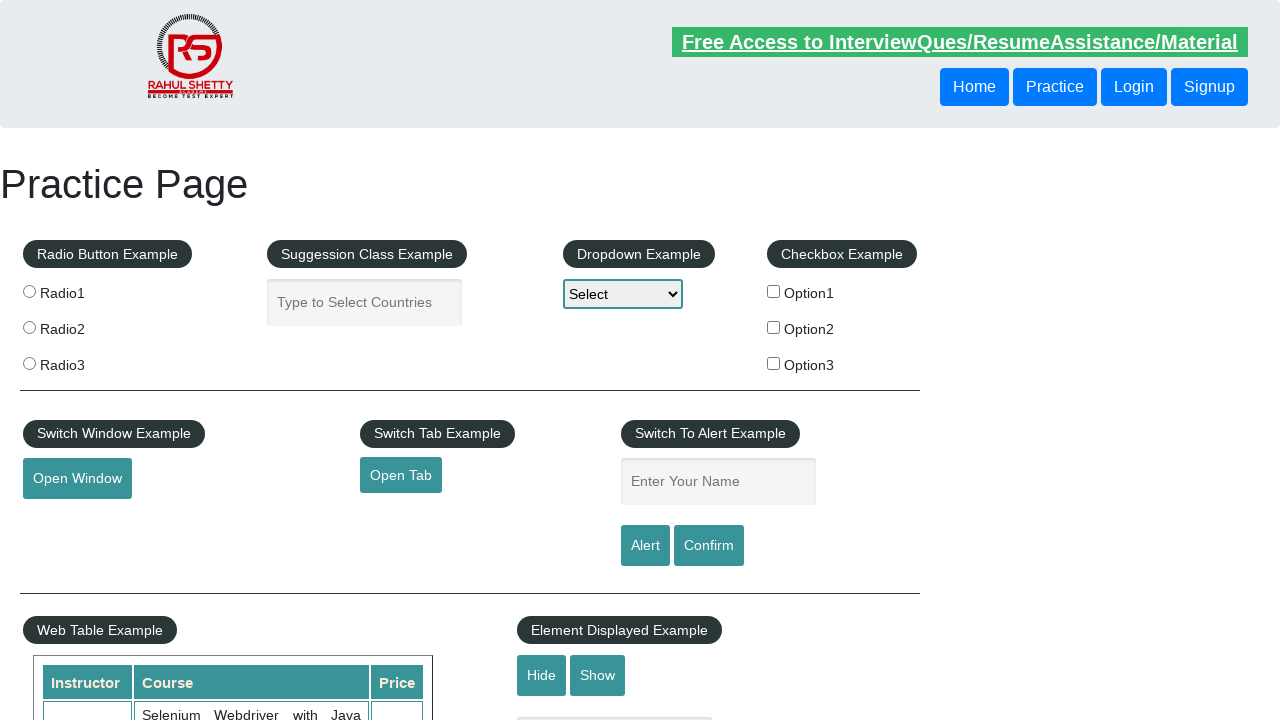

Located button using following-sibling XPath axis
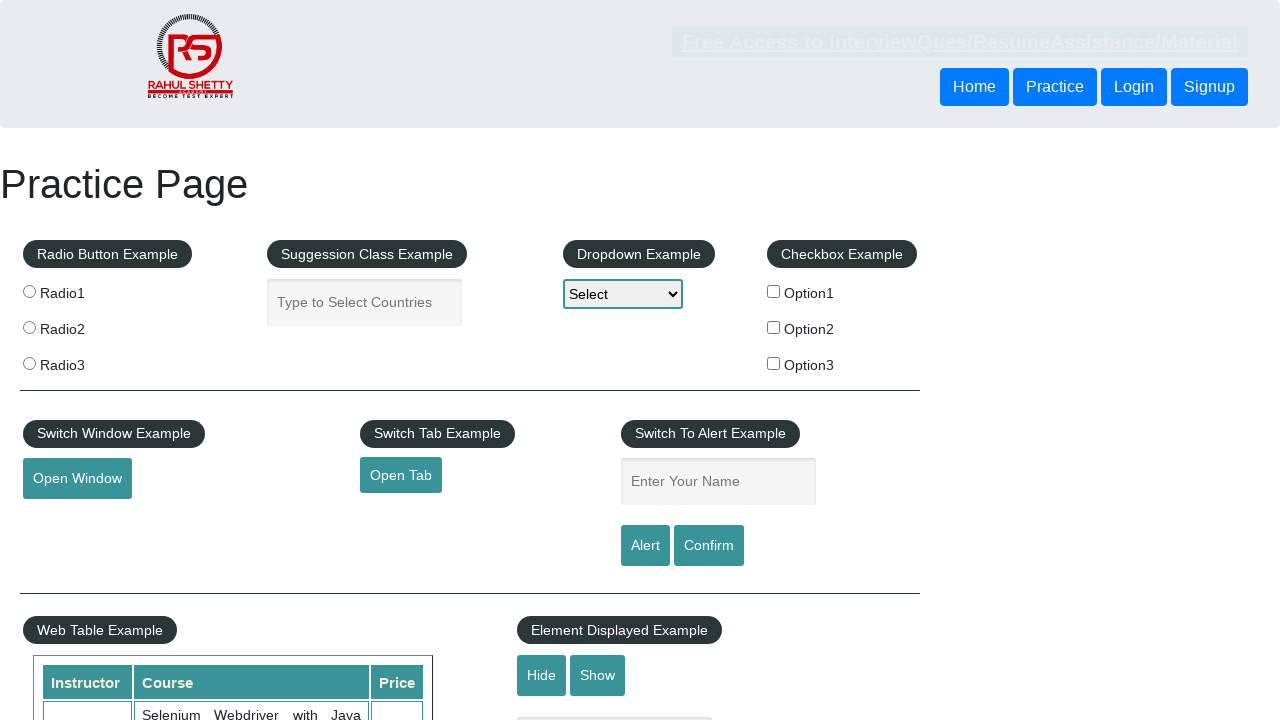

Button located with following-sibling axis is ready
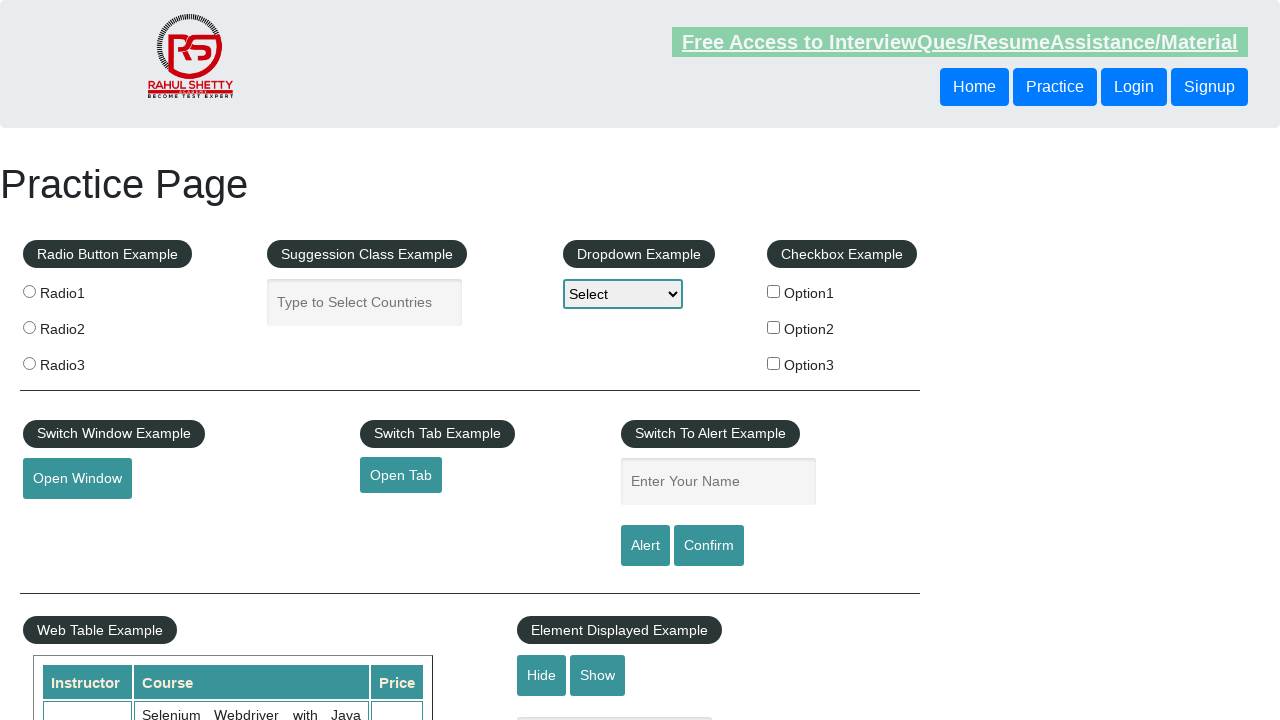

Retrieved text content from following-sibling button: 'Login'
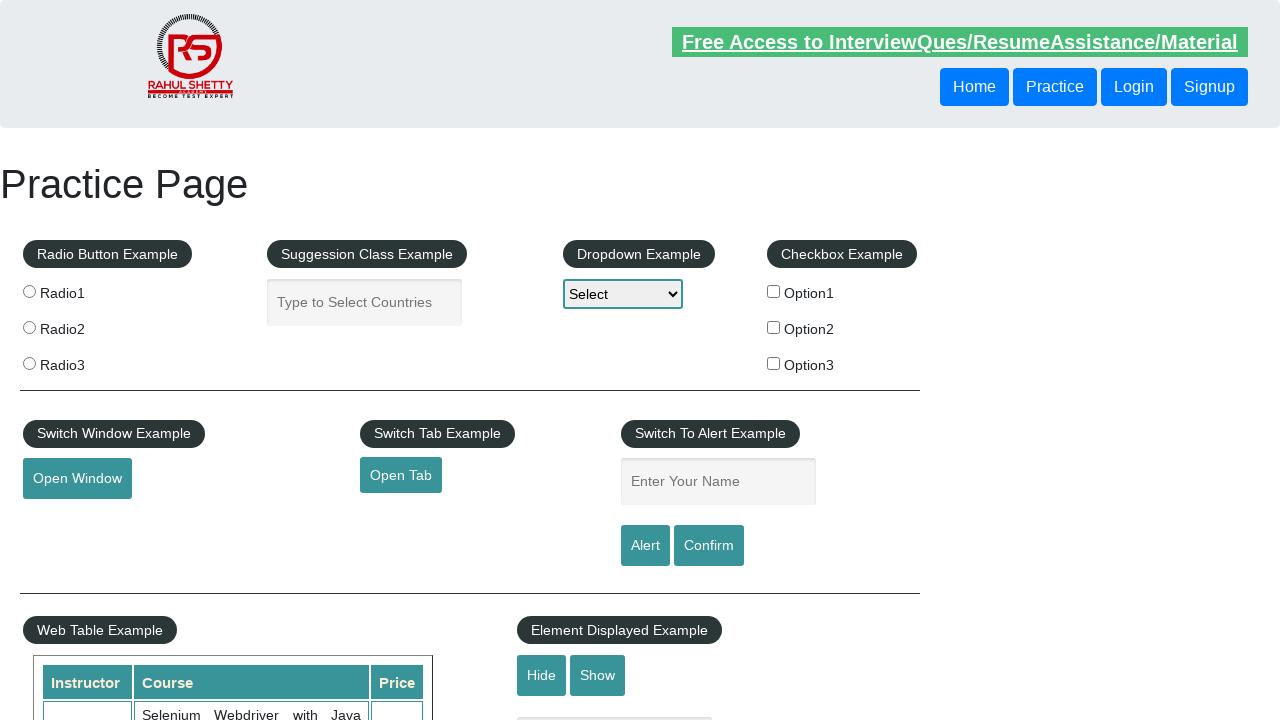

Located button using parent XPath axis
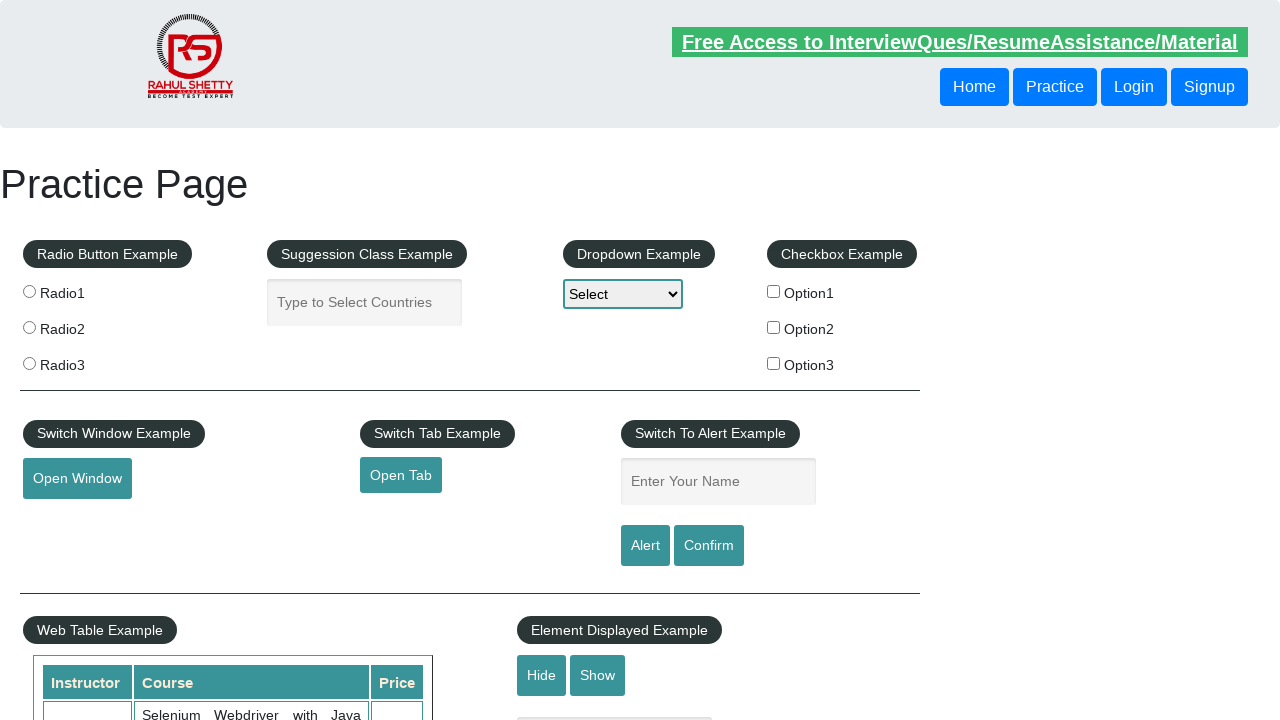

Retrieved text content from parent axis button: 'Login'
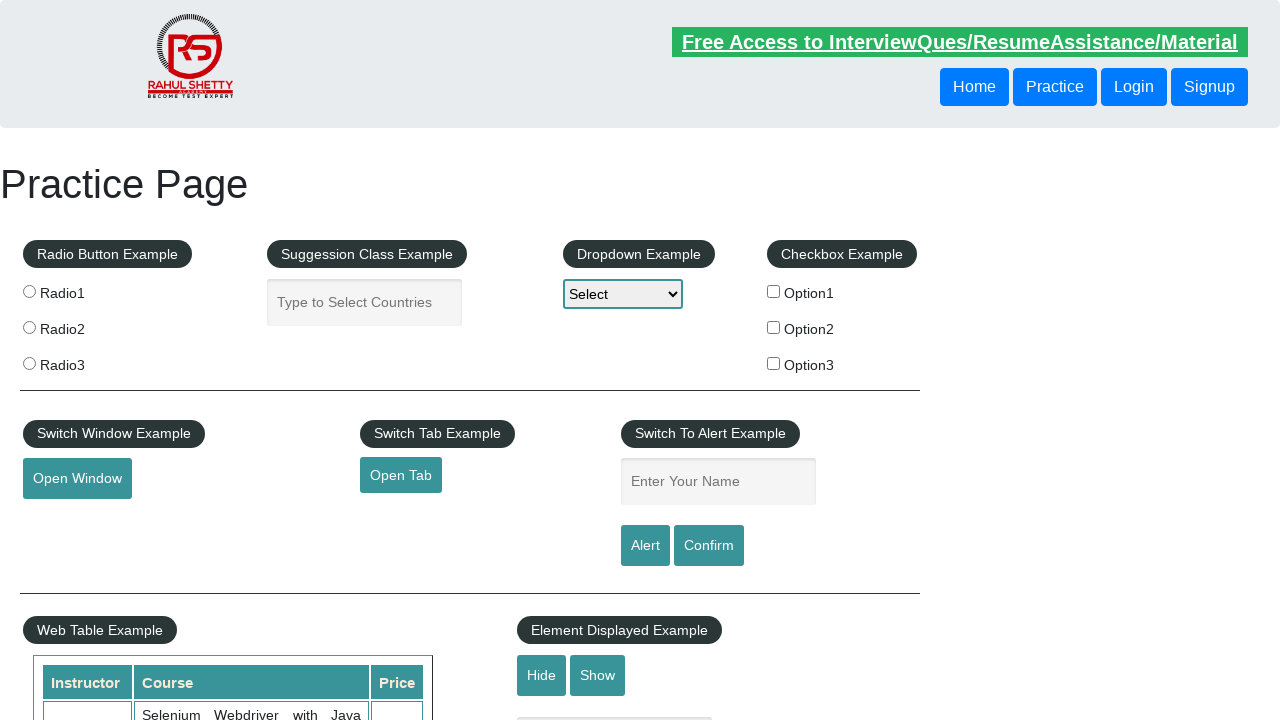

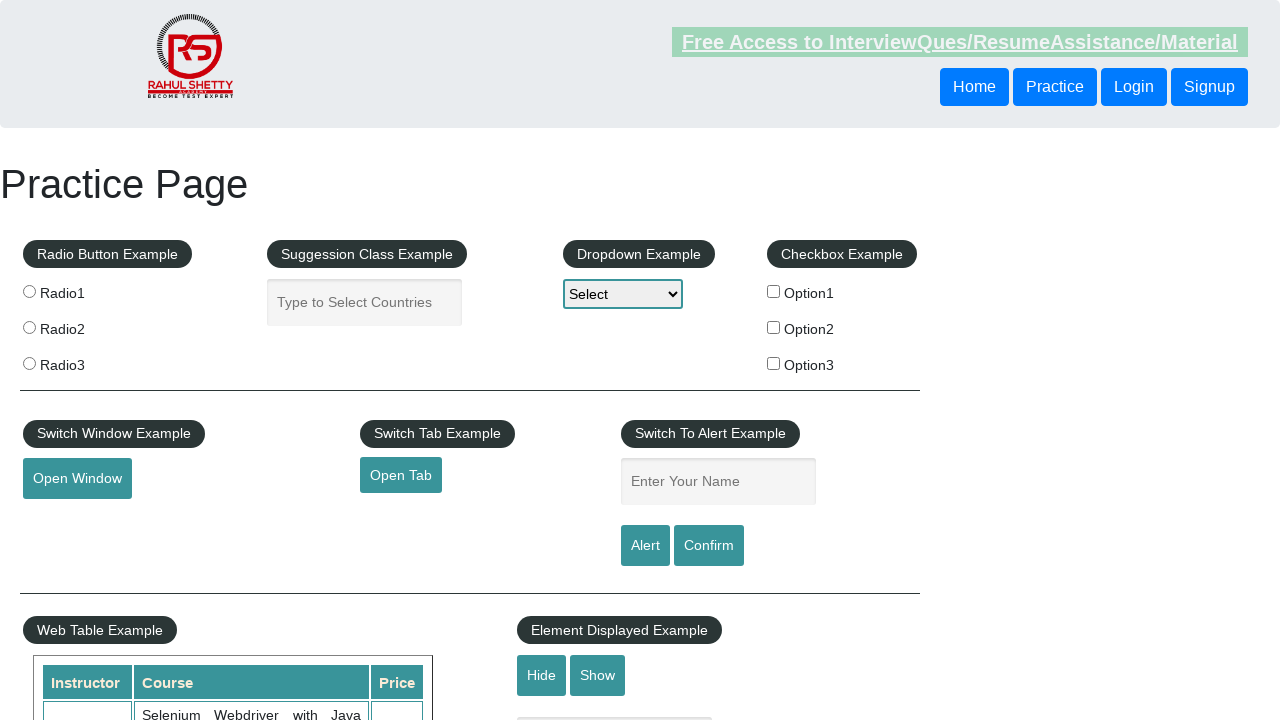